Tests handling of JavaScript prompt alert by clicking on a prompt button, entering text into the prompt, and accepting it

Starting URL: https://demo.automationtesting.in/Alerts.html

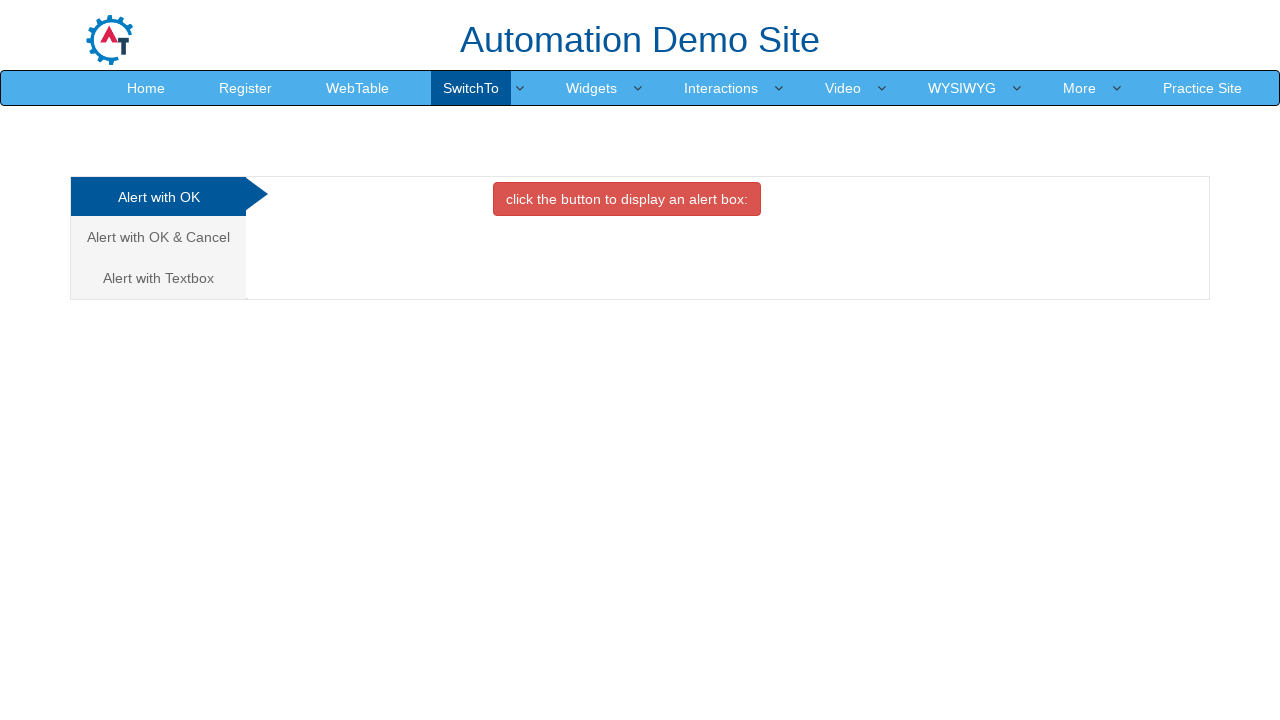

Clicked on the Textbox tab to navigate to prompt section at (158, 278) on xpath=//a[@href='#Textbox']
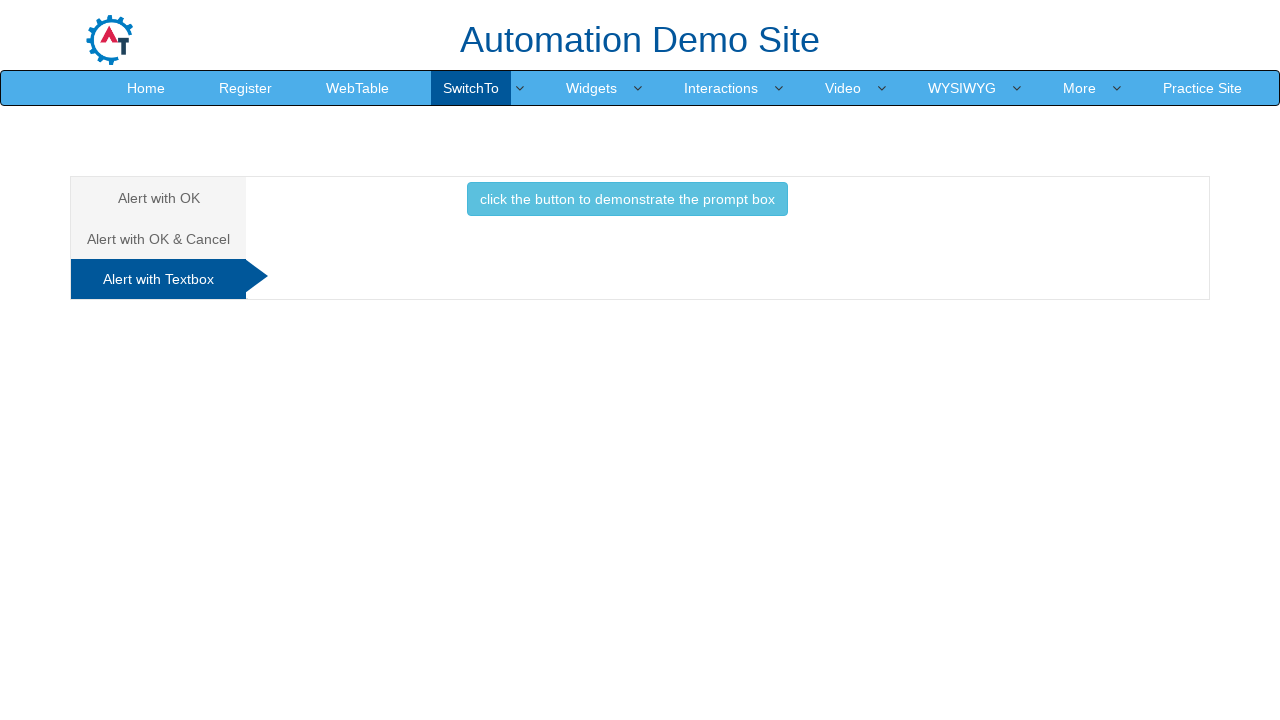

Clicked the button that triggers the prompt at (627, 199) on xpath=//button[@onclick='promptbox()']
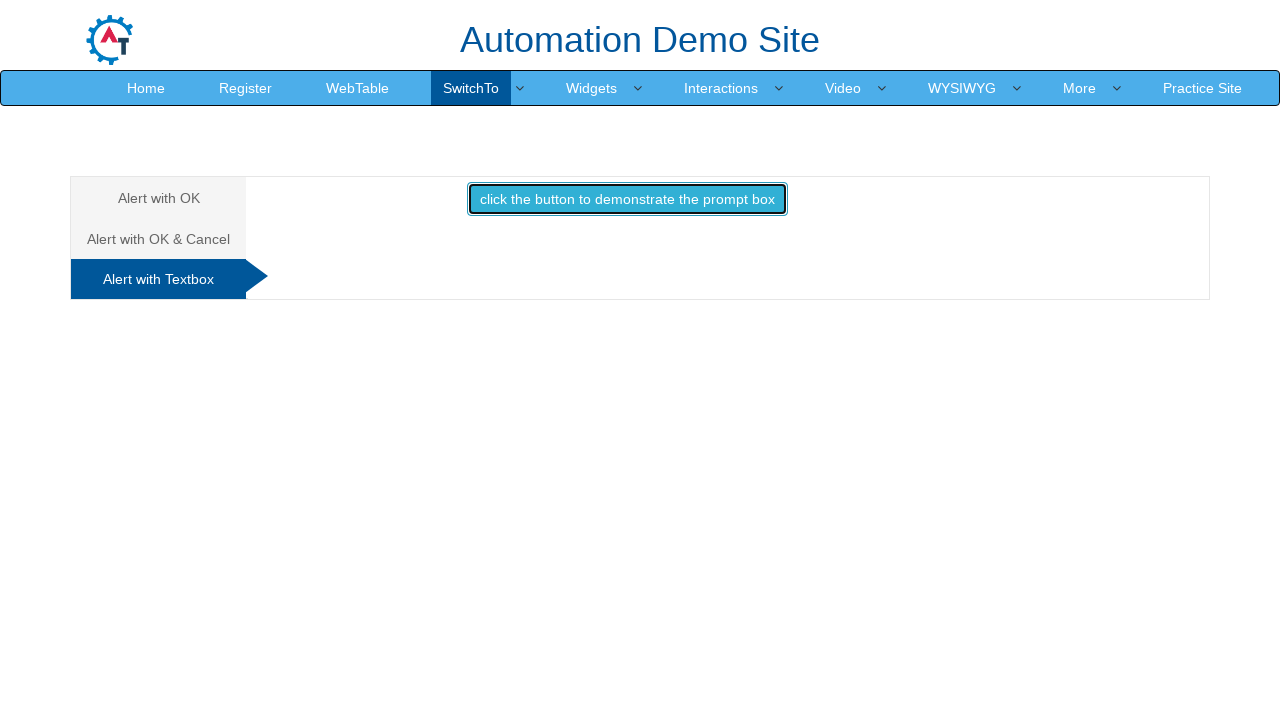

Set up dialog handler to accept prompt with text 'John'
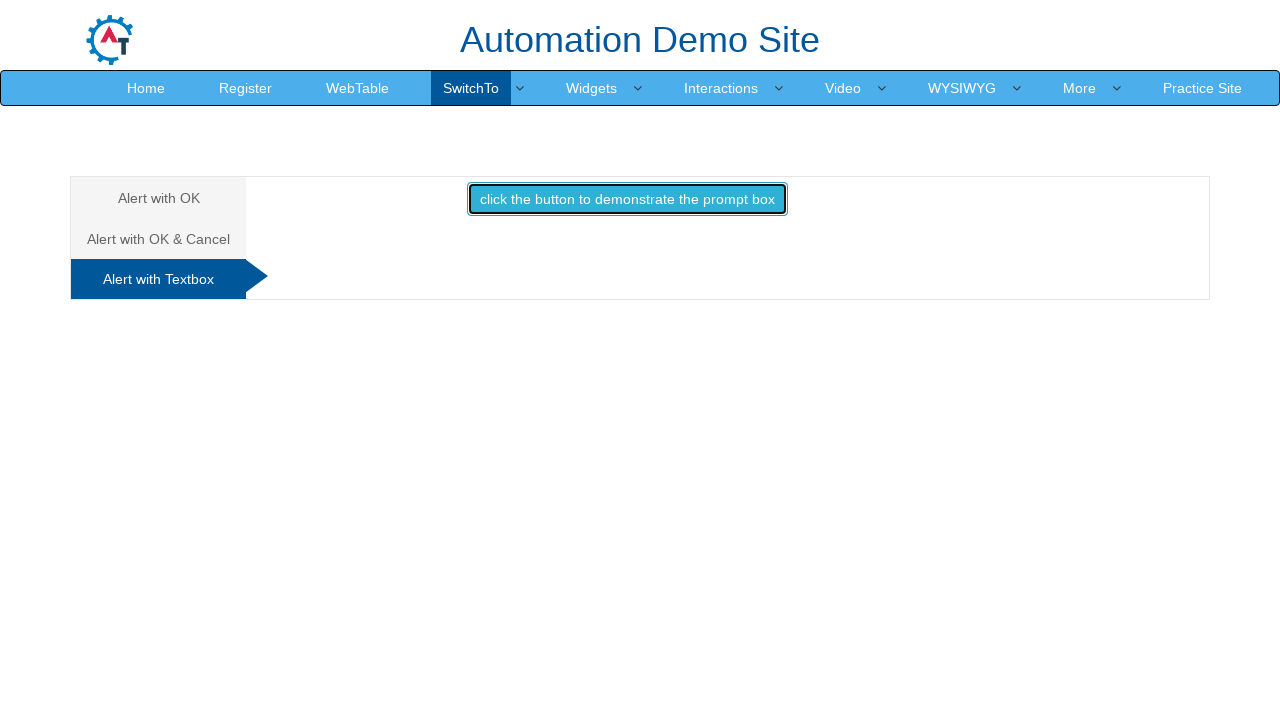

Clicked the prompt button and accepted the JavaScript prompt with 'John' at (627, 199) on xpath=//button[@onclick='promptbox()']
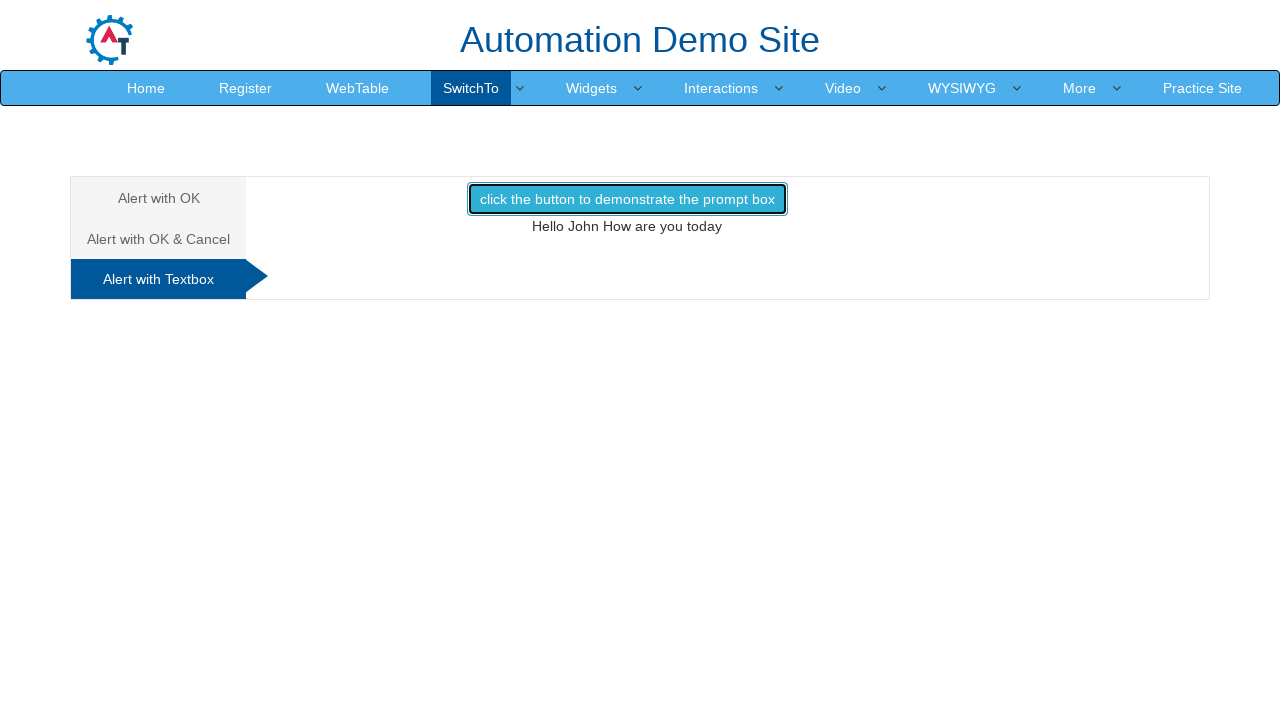

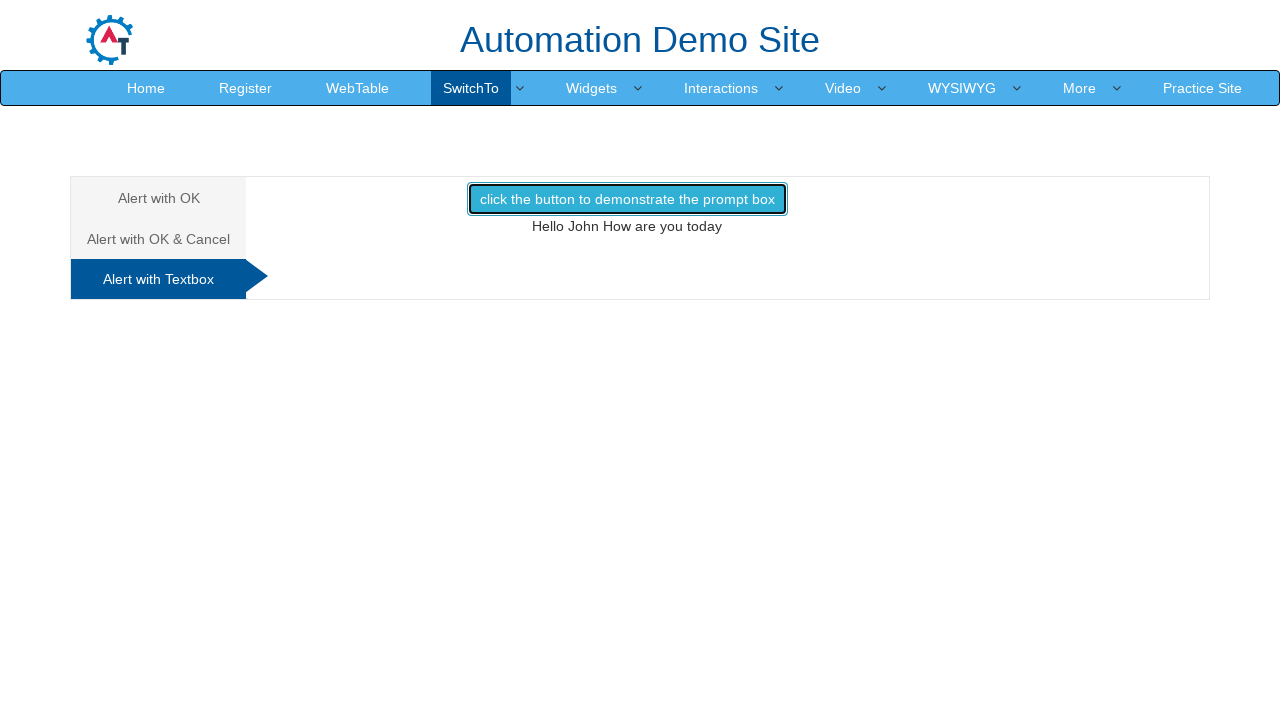